Tests right-click (context click) functionality by scrolling to and right-clicking a button

Starting URL: https://demoqa.com/buttons

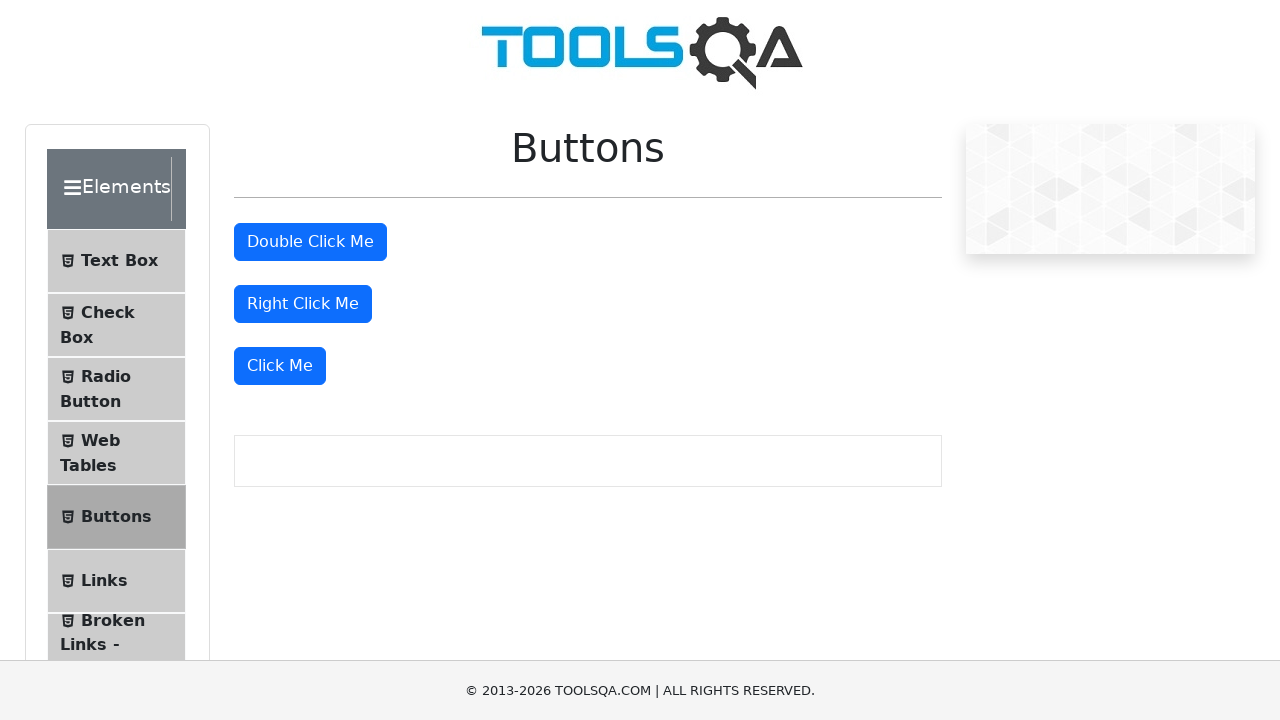

Located the right-click button element
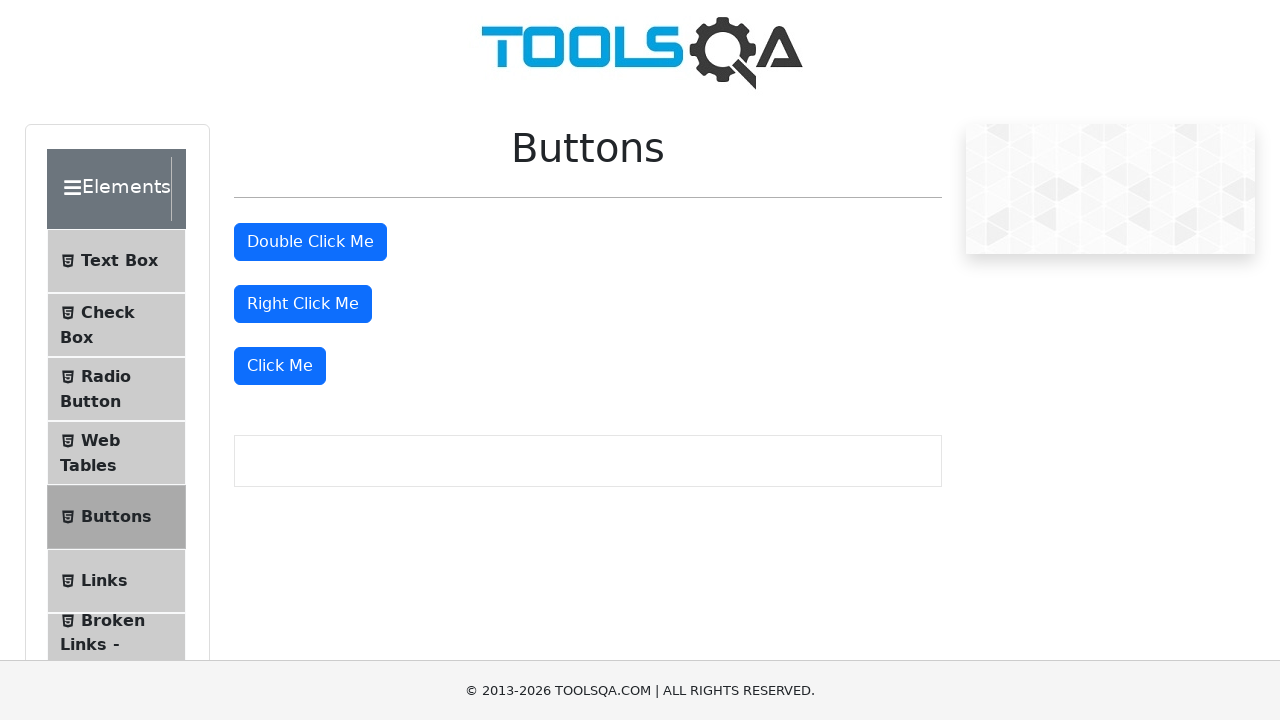

Scrolled to the right-click button
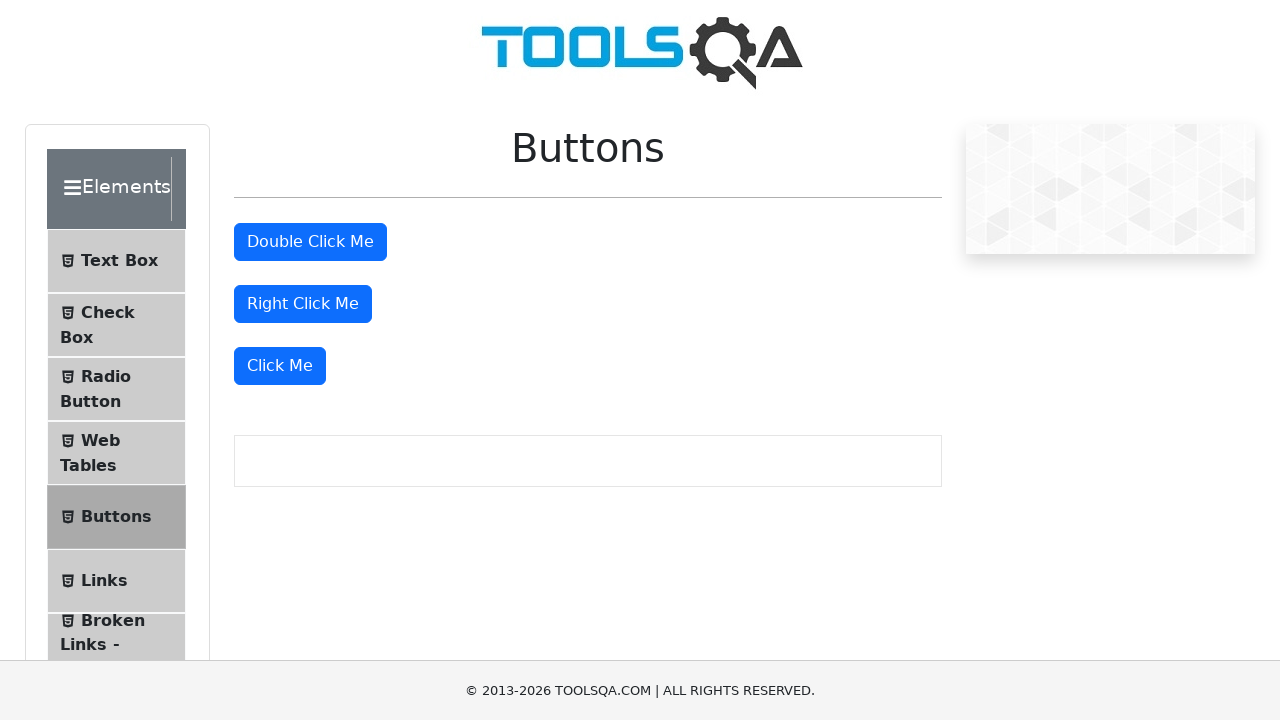

Right-clicked the button to trigger context menu at (303, 304) on #rightClickBtn
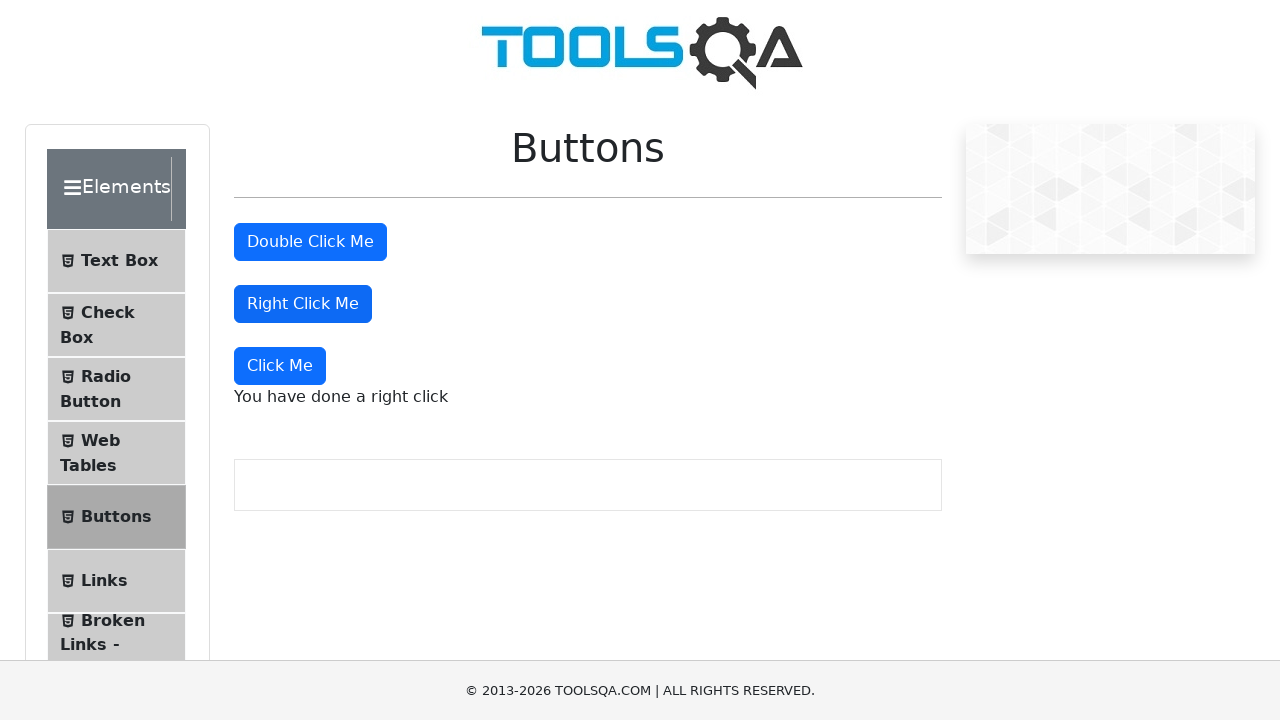

Right-click result message appeared on page
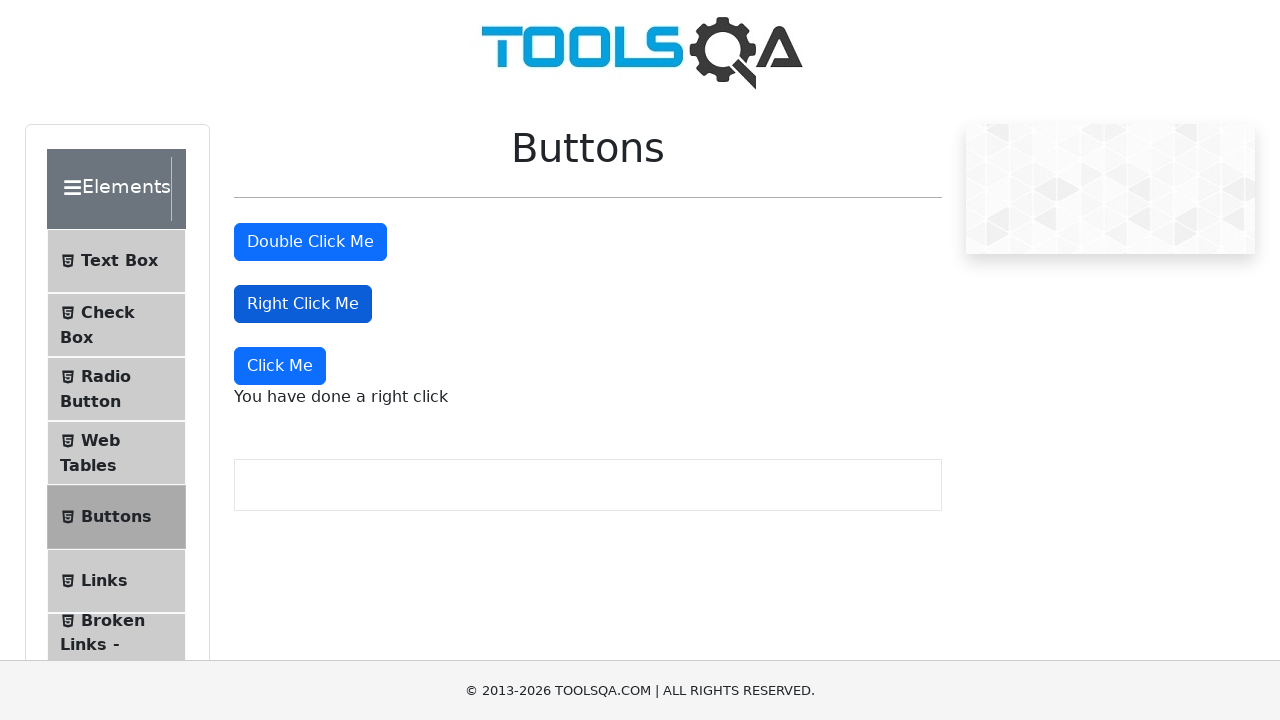

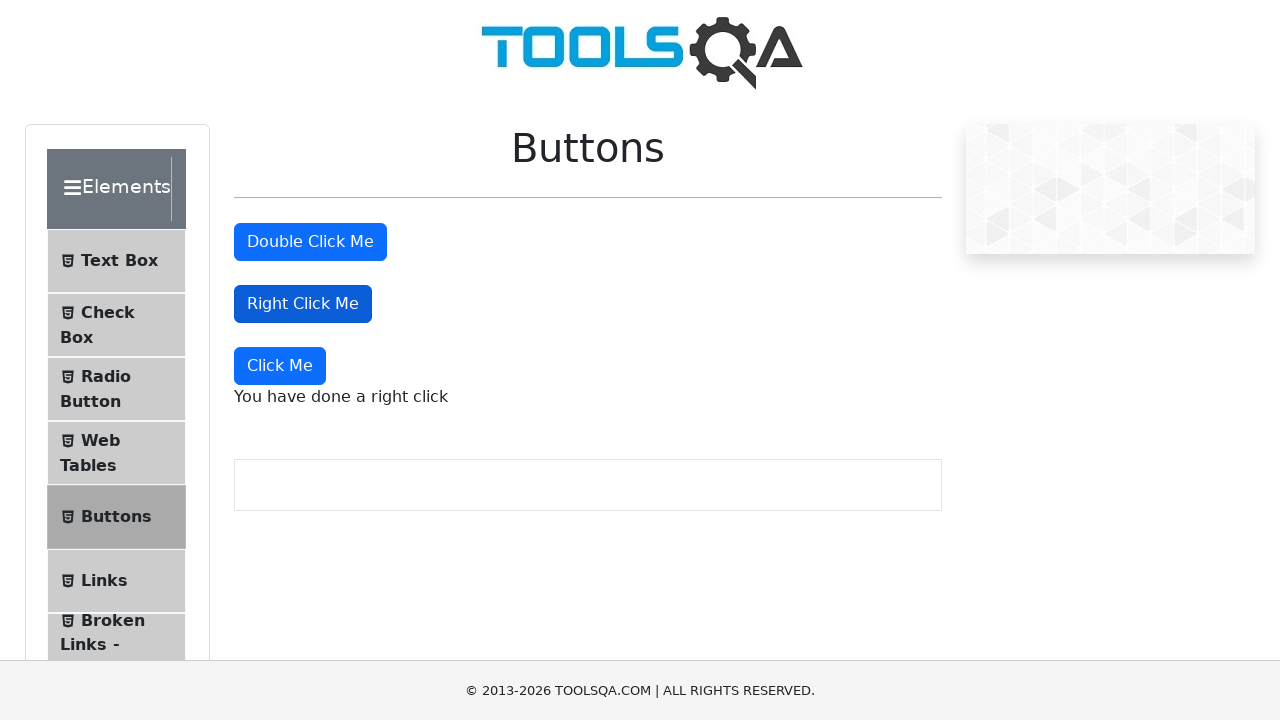